Tests the select dropdown functionality by selecting "Purple" from an old-style select menu on the DemoQA select menu page

Starting URL: https://demoqa.com/select-menu

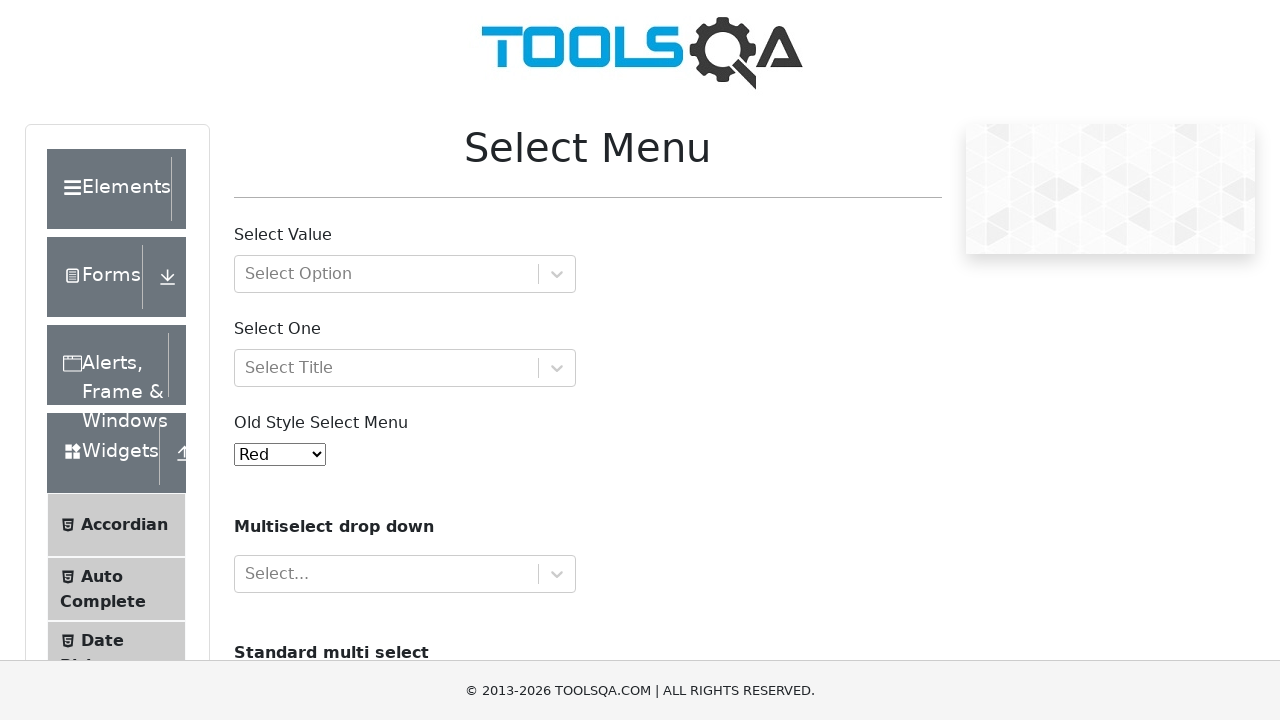

Navigated to DemoQA select menu page
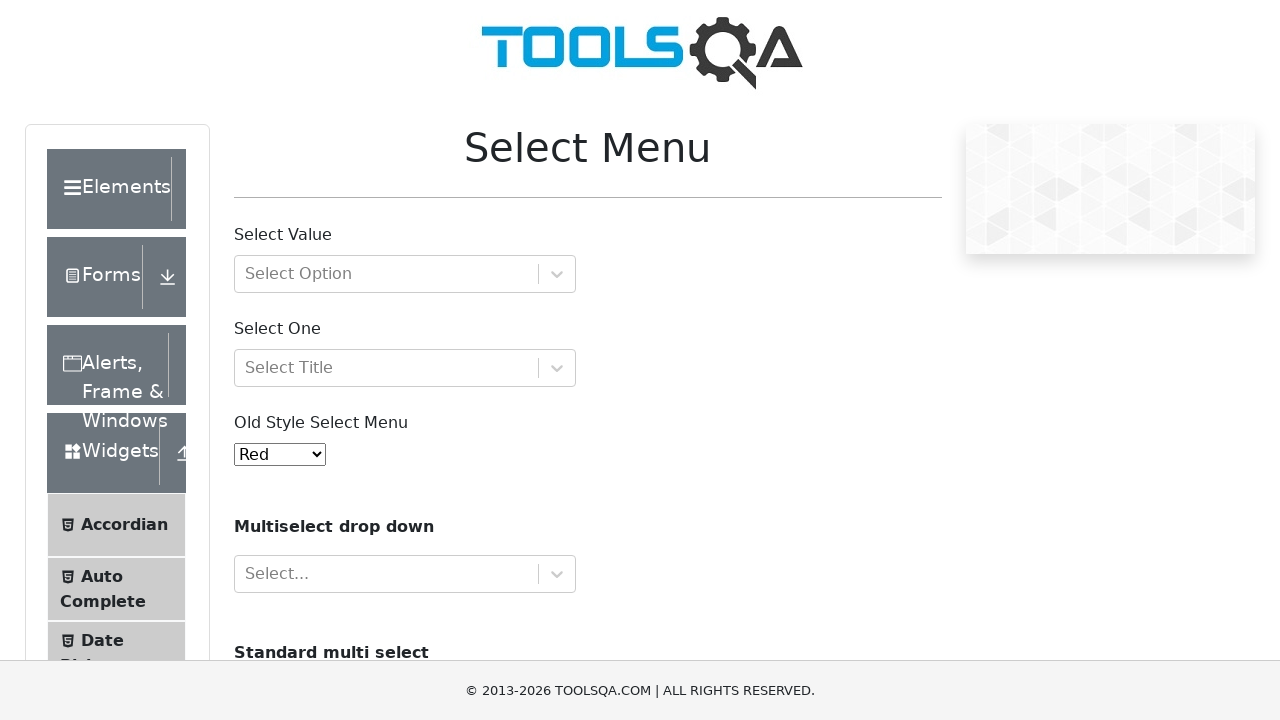

Selected 'Purple' from the old-style select dropdown on select#oldSelectMenu
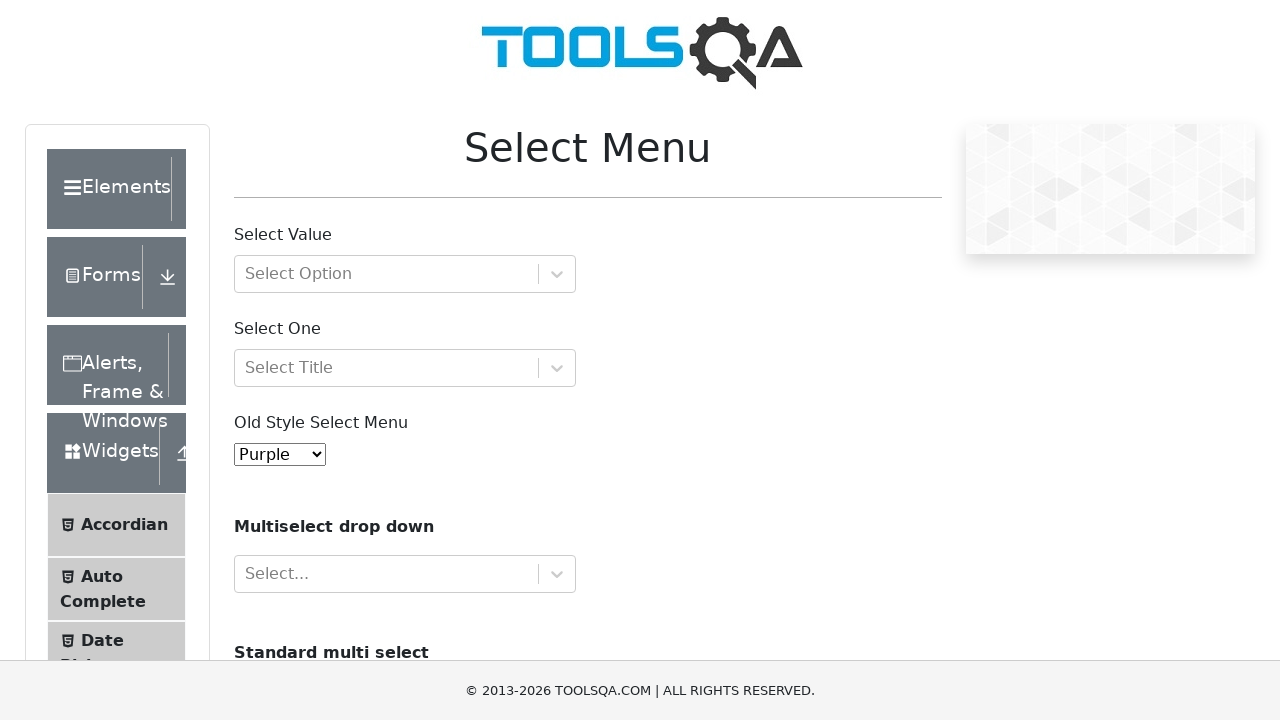

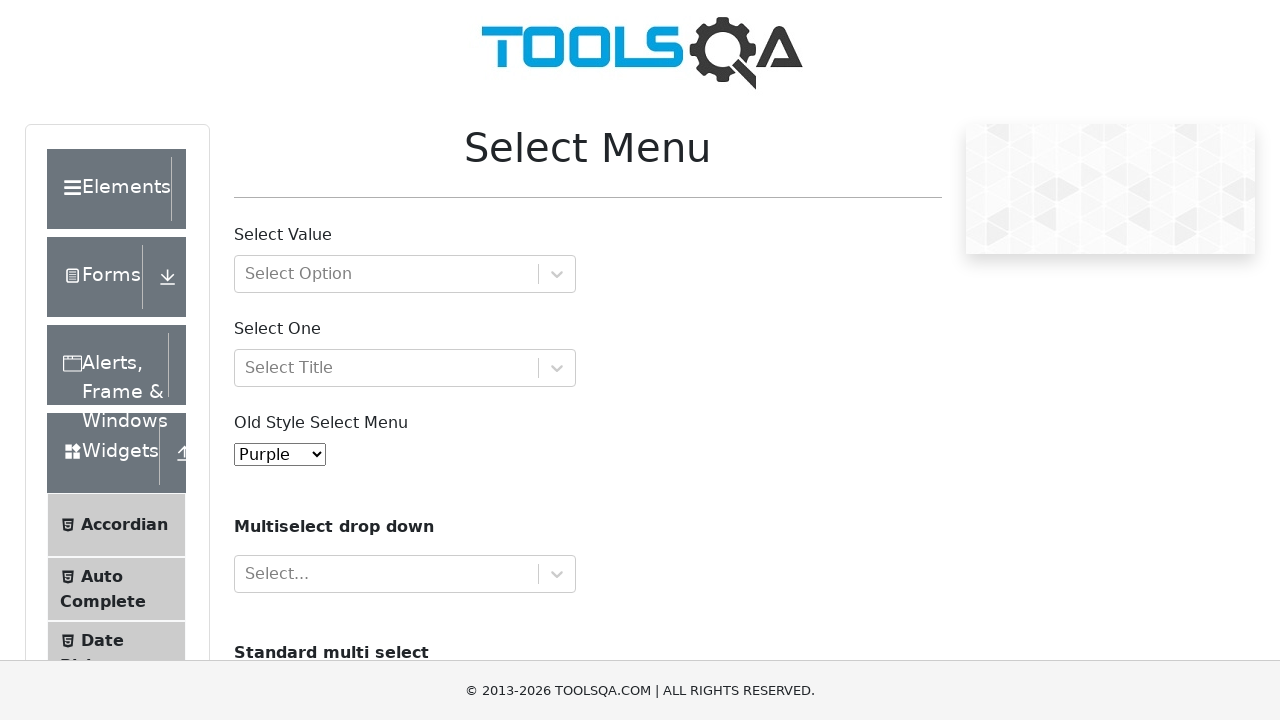